Tests radio button functionality by selecting the first radio button

Starting URL: https://rahulshettyacademy.com/AutomationPractice/

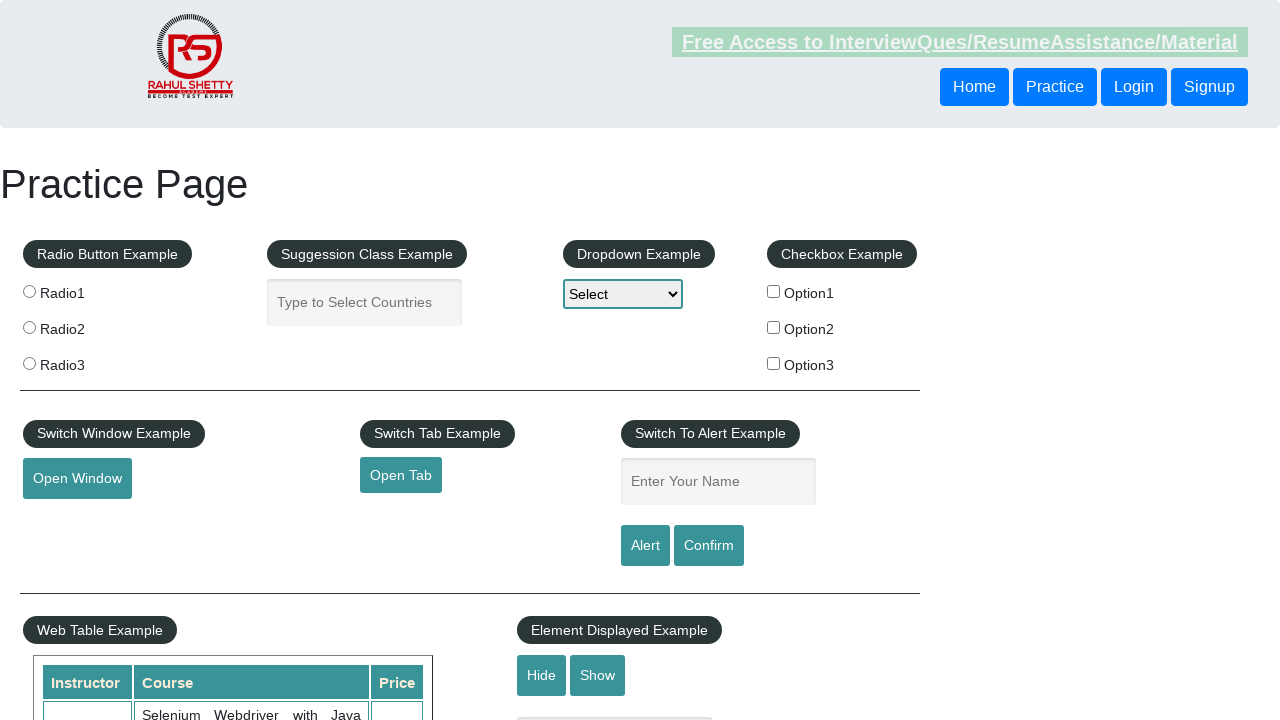

Clicked the first radio button (radio1) at (29, 291) on xpath=//input[@value='radio1']
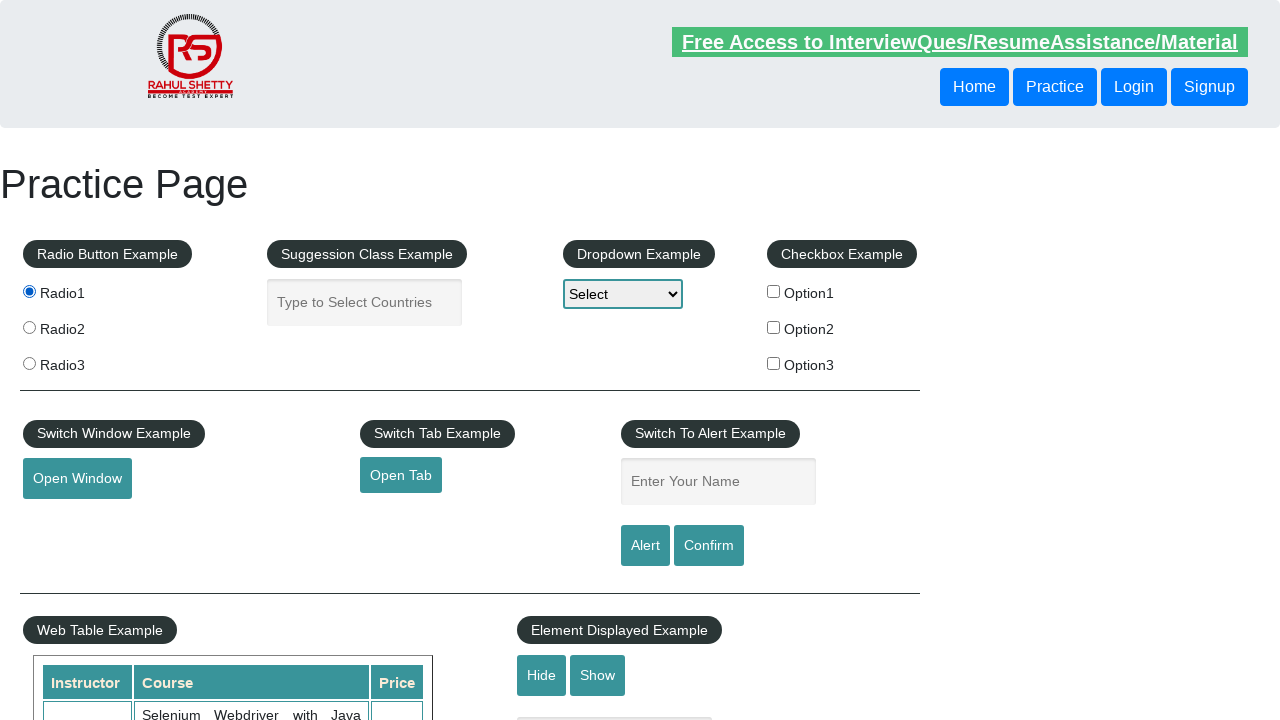

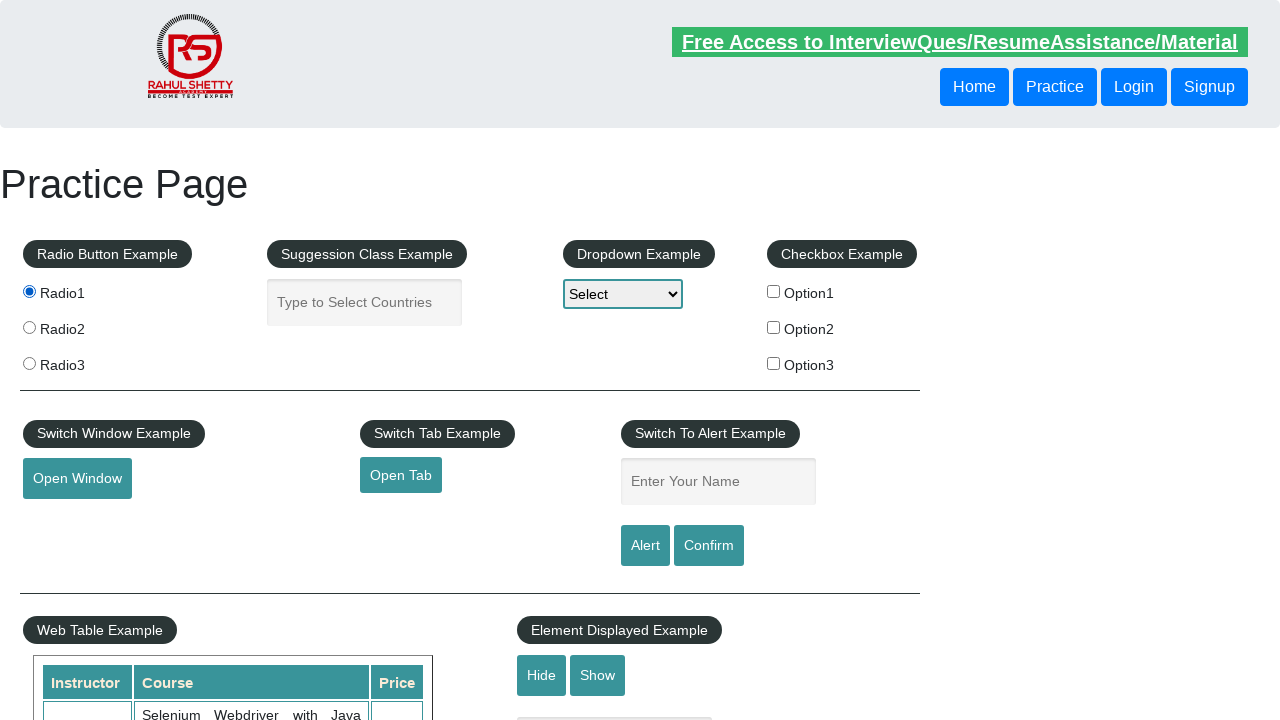